Tests element location using various selectors (id, name, className, linkText, xpath) across multiple demo pages on demoqa.com to verify elements can be found.

Starting URL: https://demoqa.com/automation-practice-form

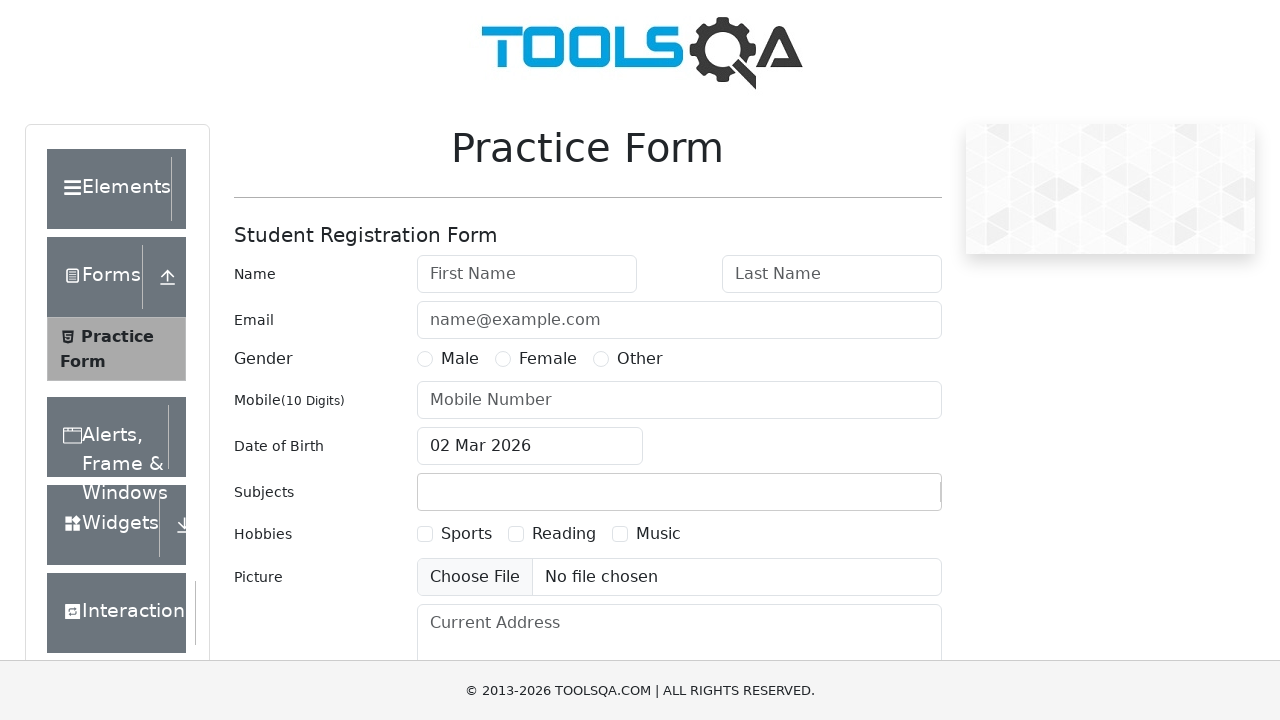

Located firstName element by id on practice form
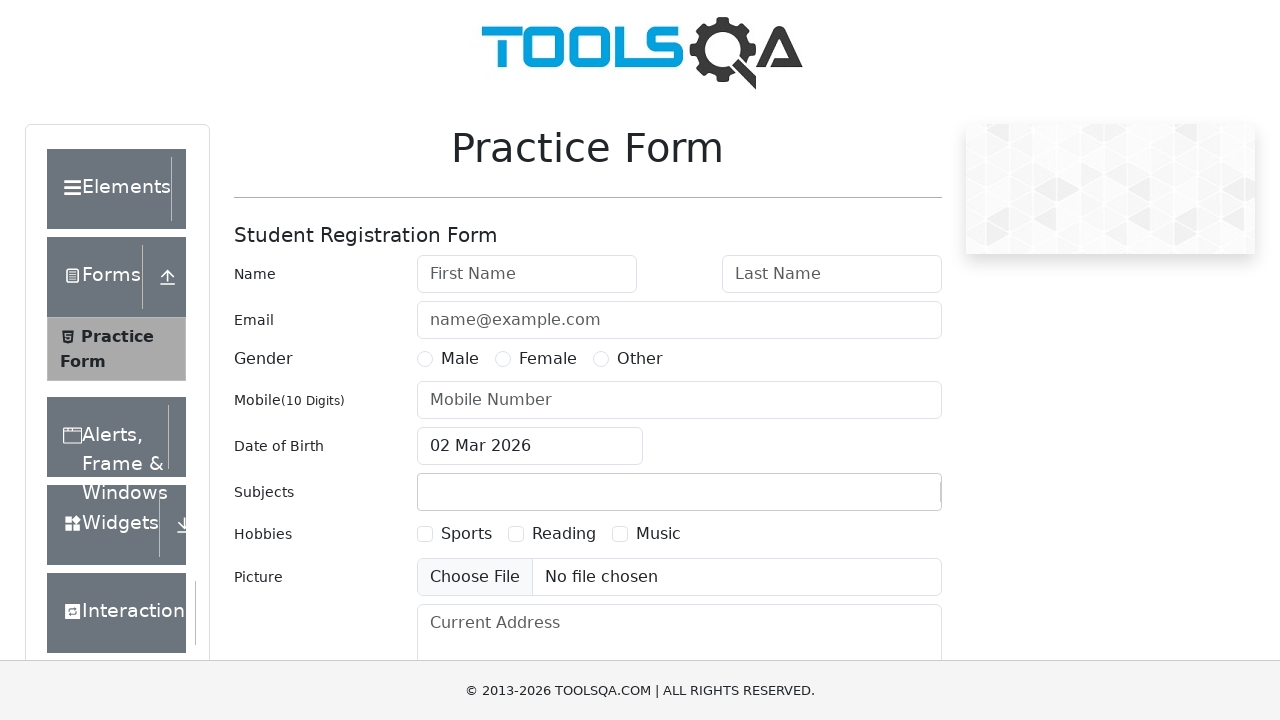

Navigated to automation practice form page
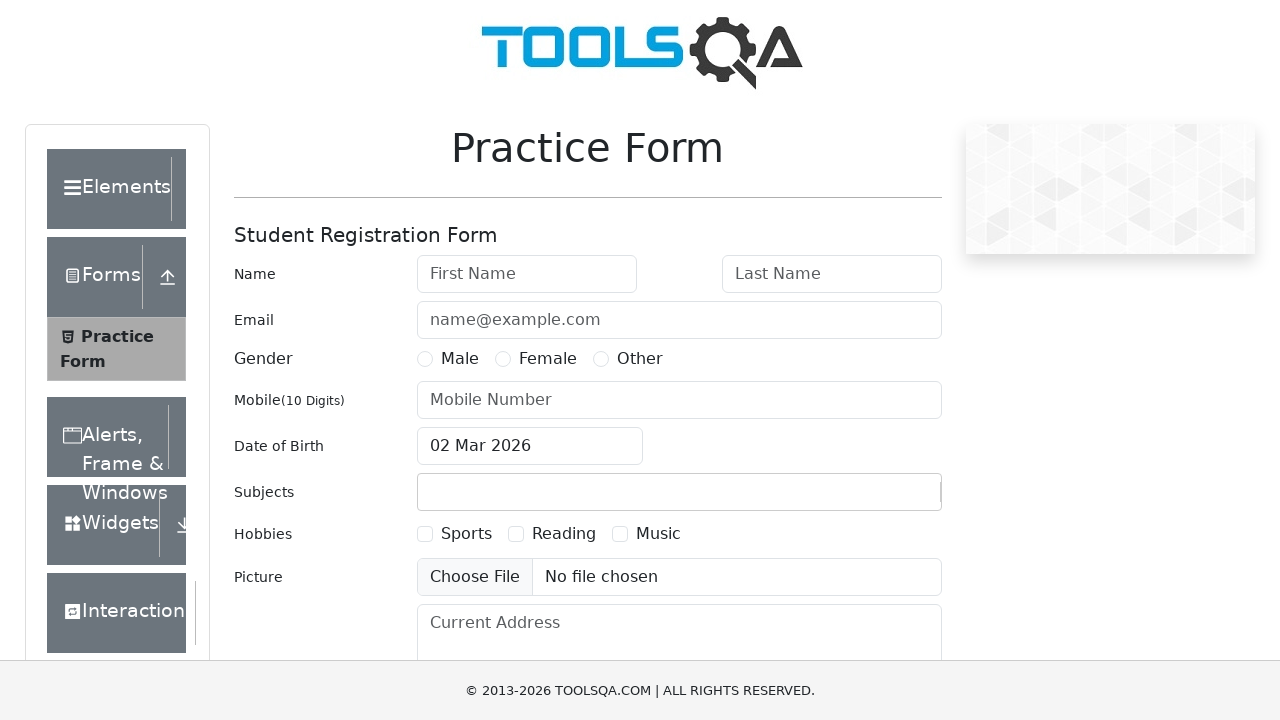

Located gender element by name selector
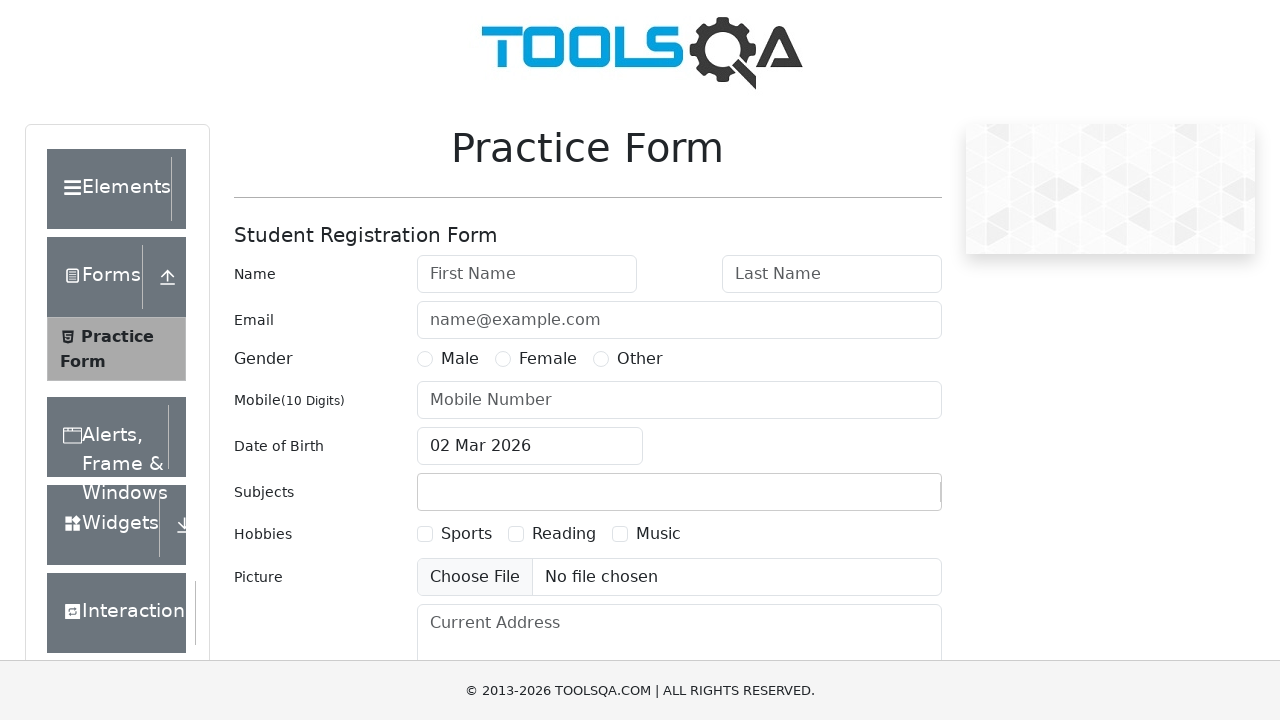

Navigated to automation practice form page again
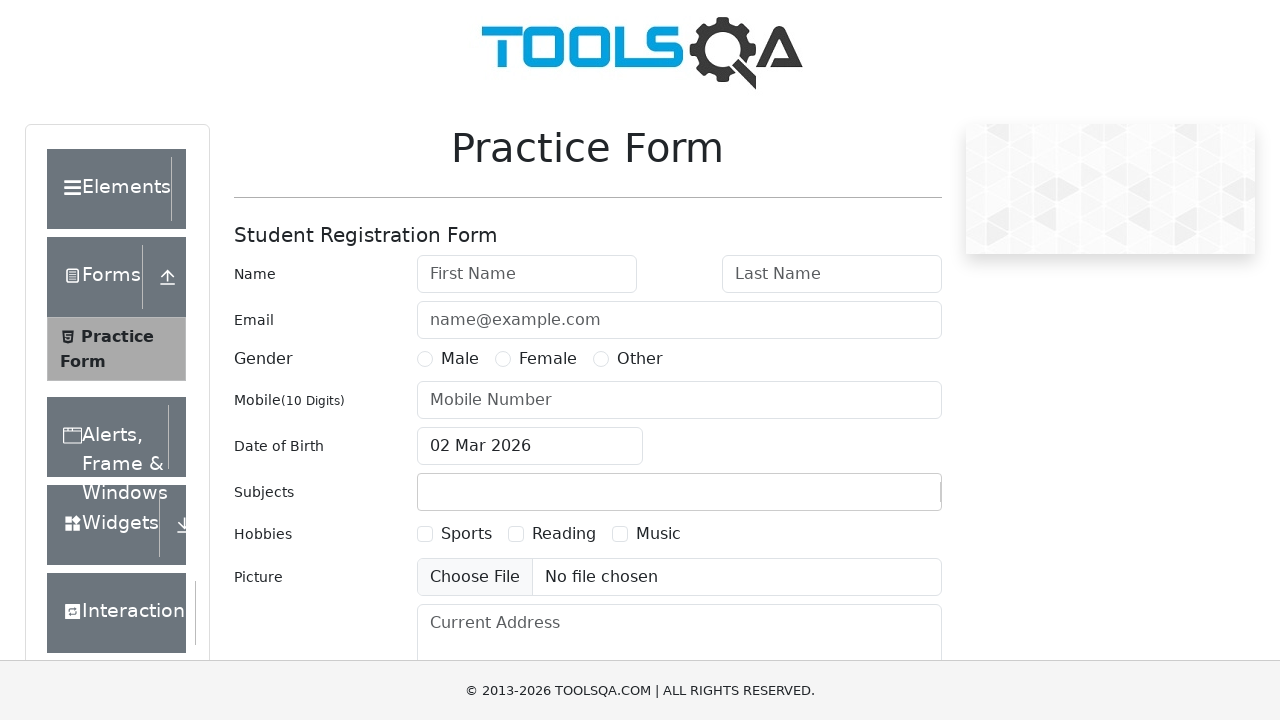

Located practice form wrapper element by class name
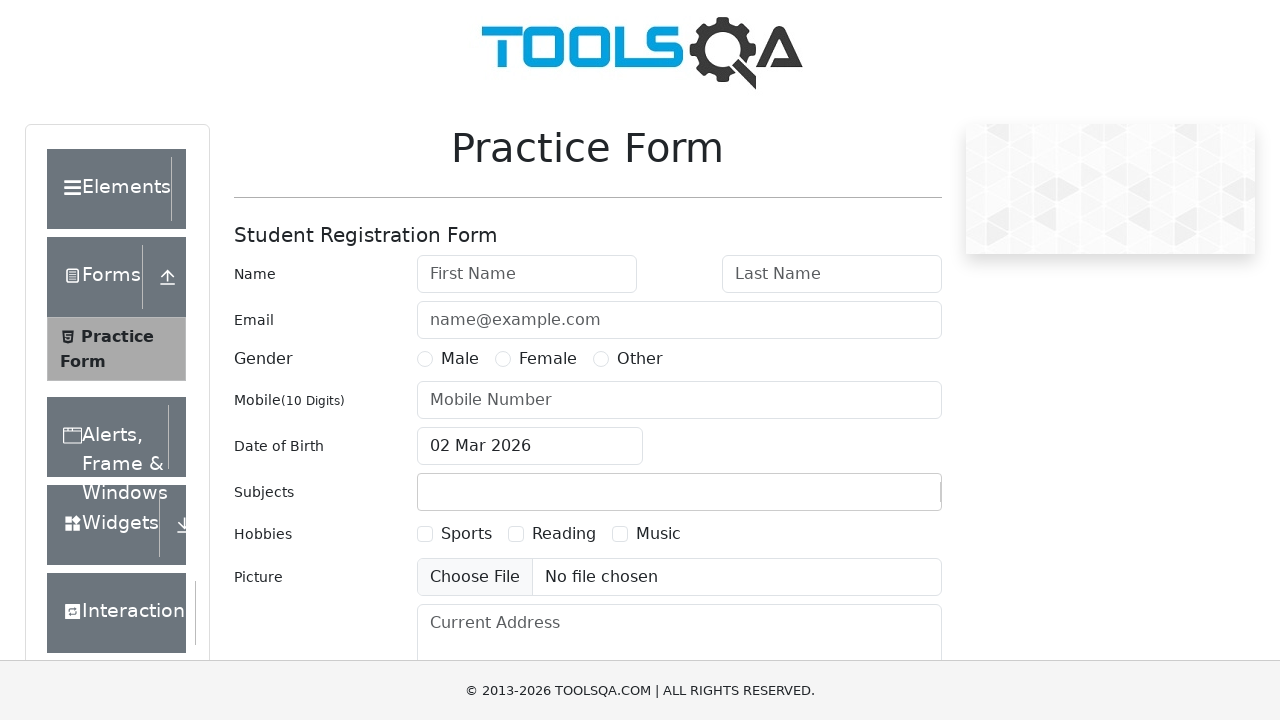

Navigated to links page
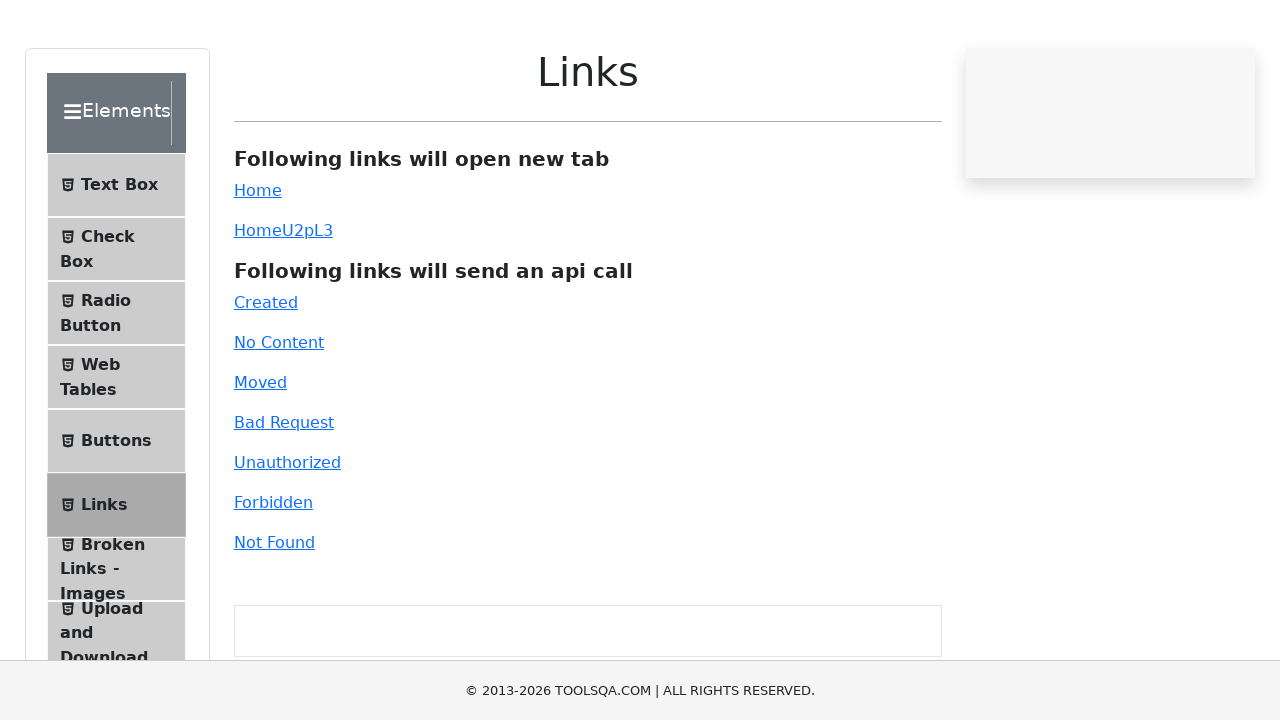

Located Home link by link text
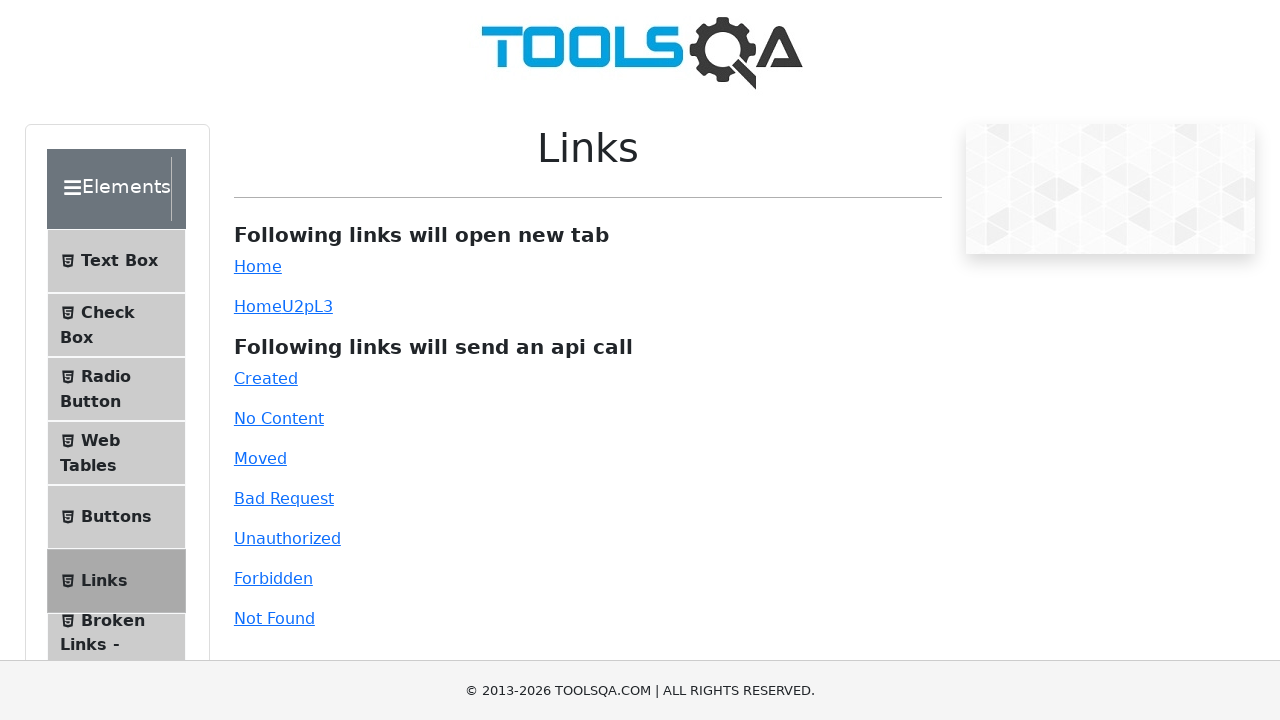

Navigated to text-box page
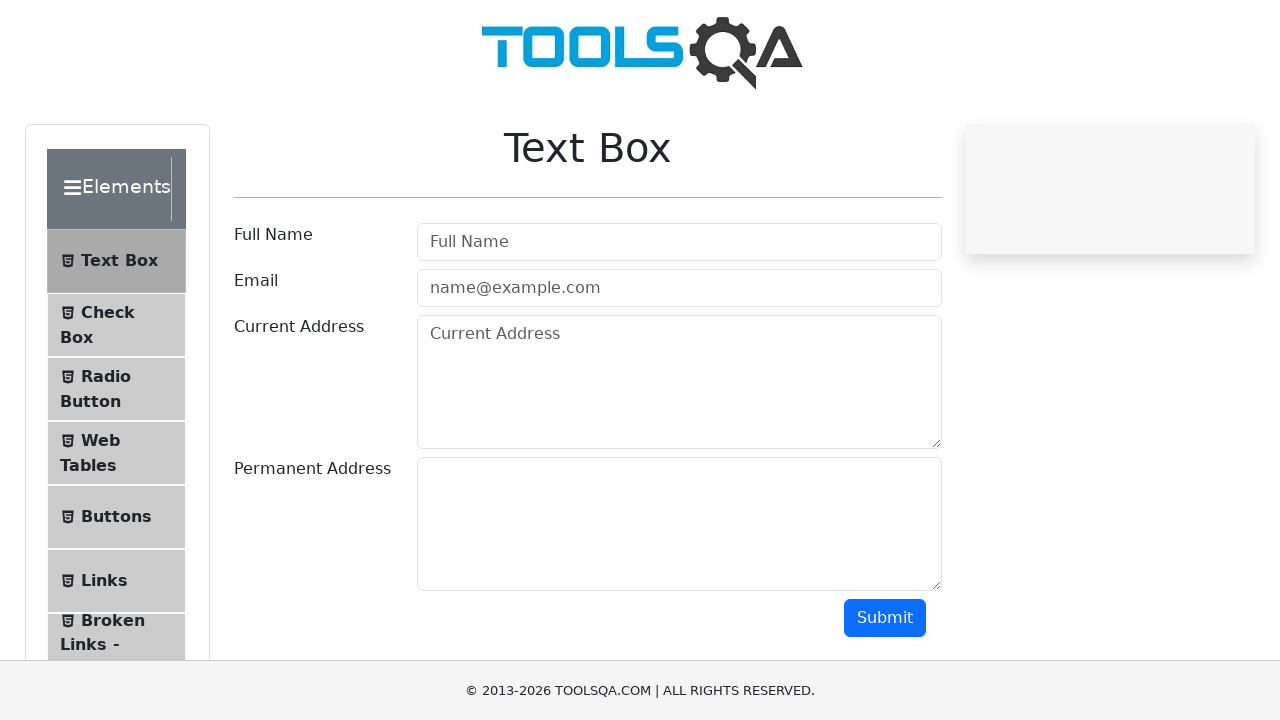

Located userName input element by id selector
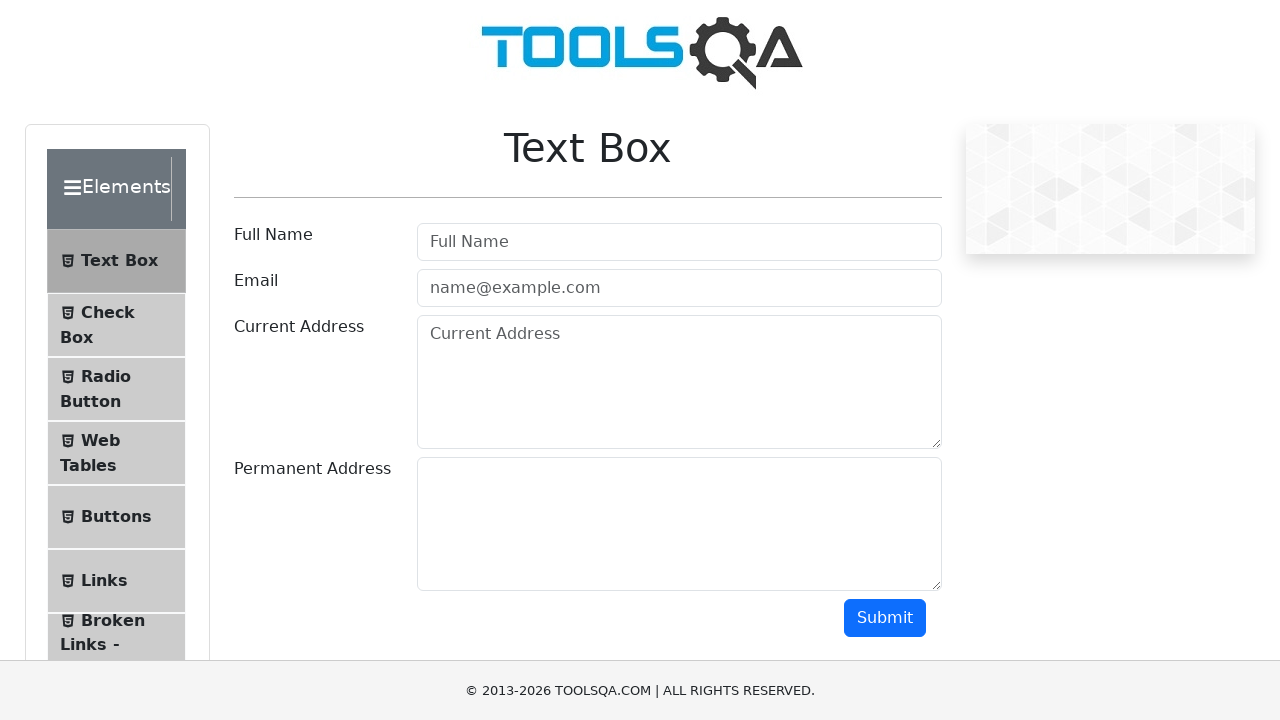

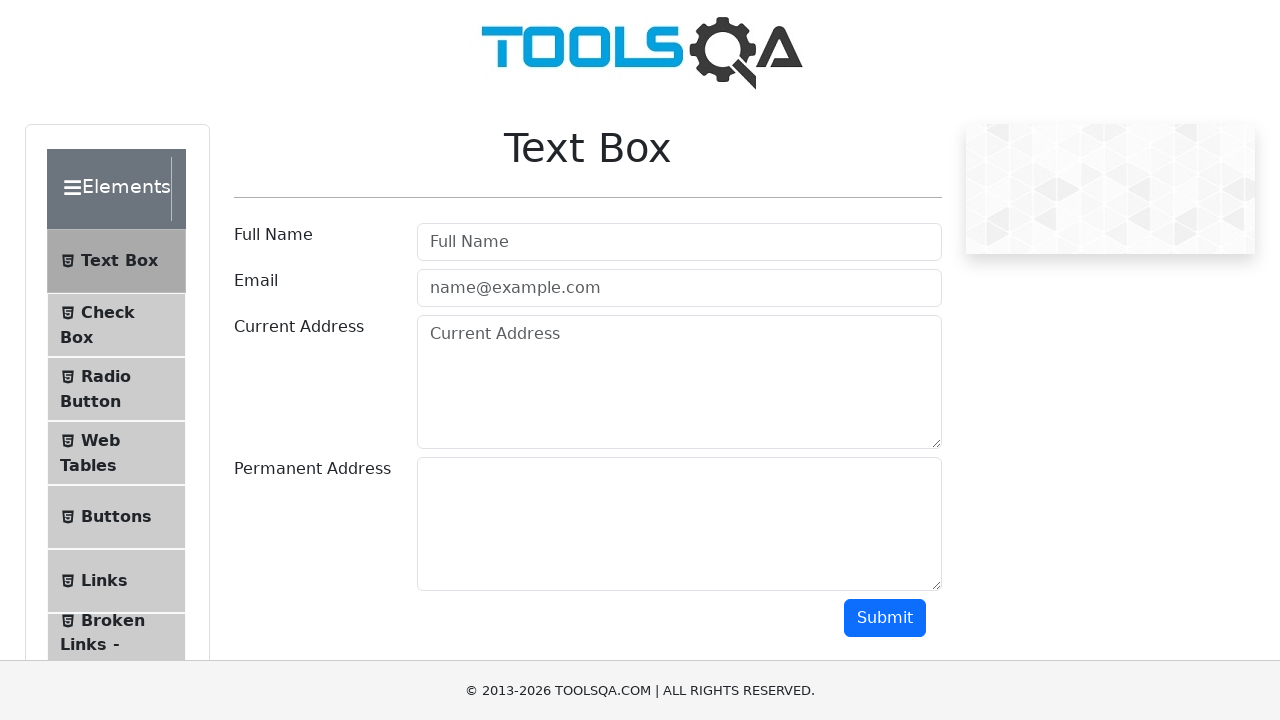